Navigates to the Rahul Shetty Academy Automation Practice page and clicks on the first checkbox option to test checkbox interaction functionality.

Starting URL: https://rahulshettyacademy.com/AutomationPractice/

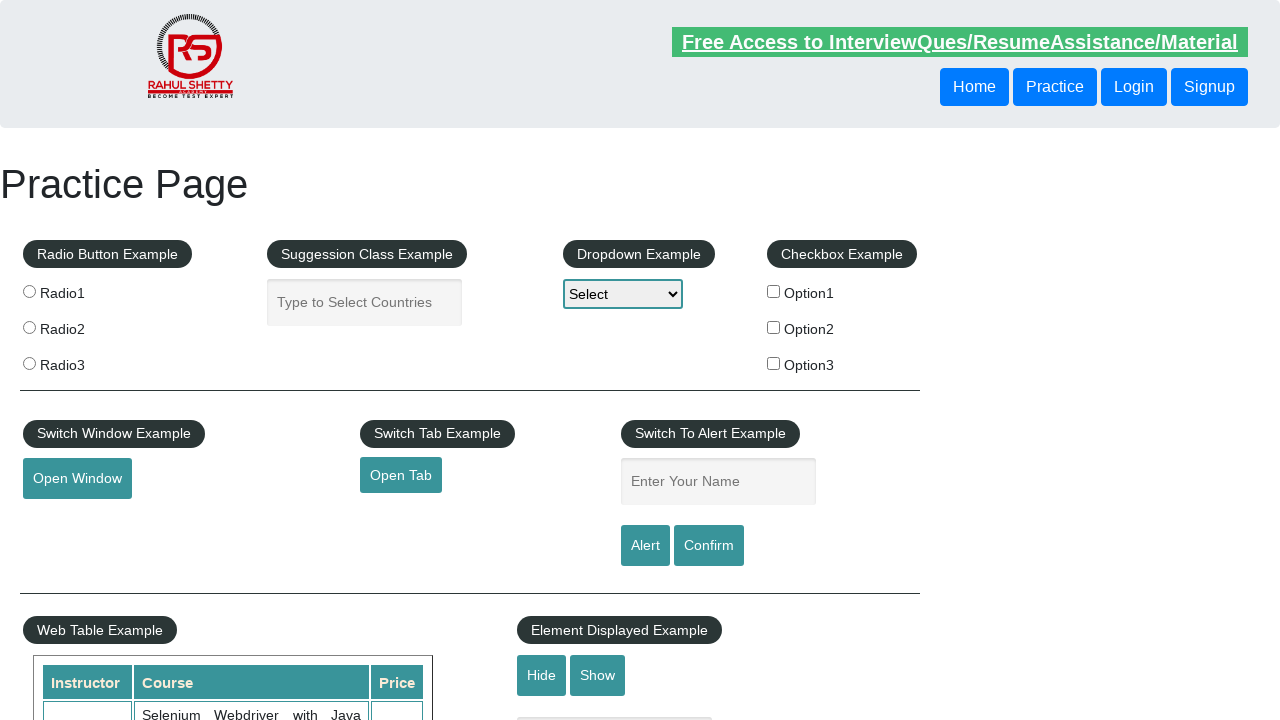

Navigated to sarkariresult.com
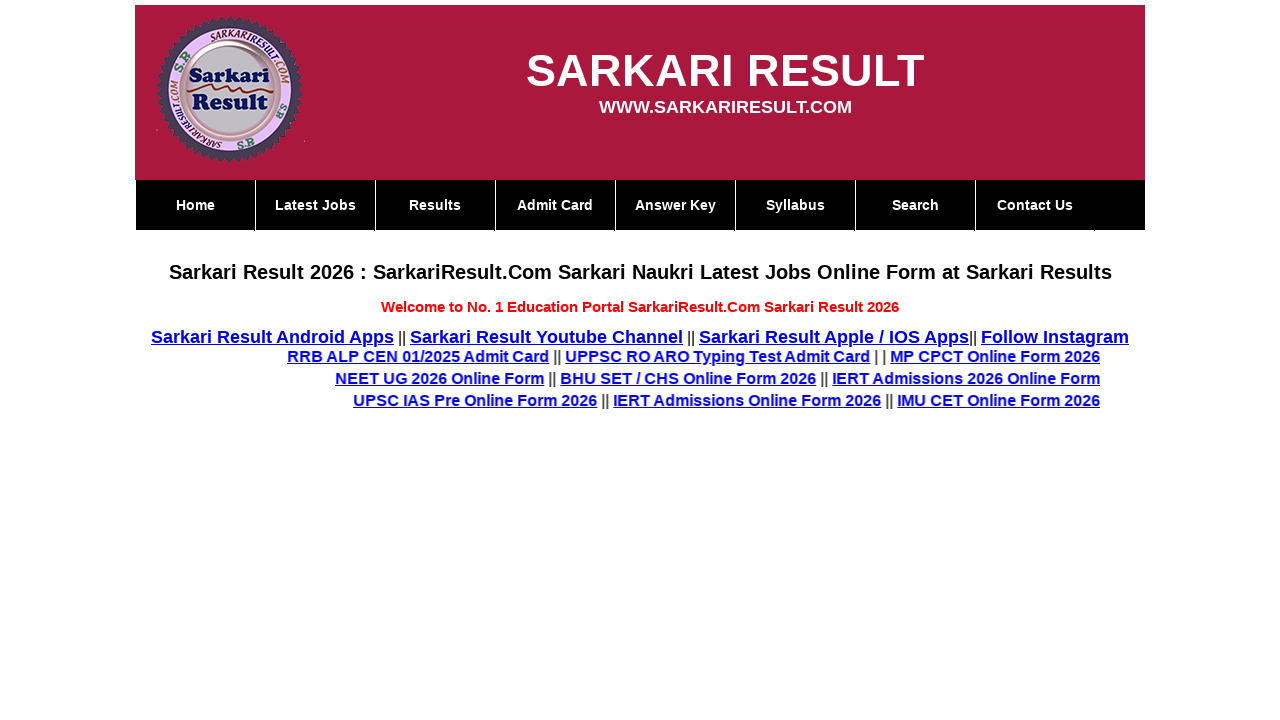

Navigated to Rahul Shetty Academy Automation Practice page
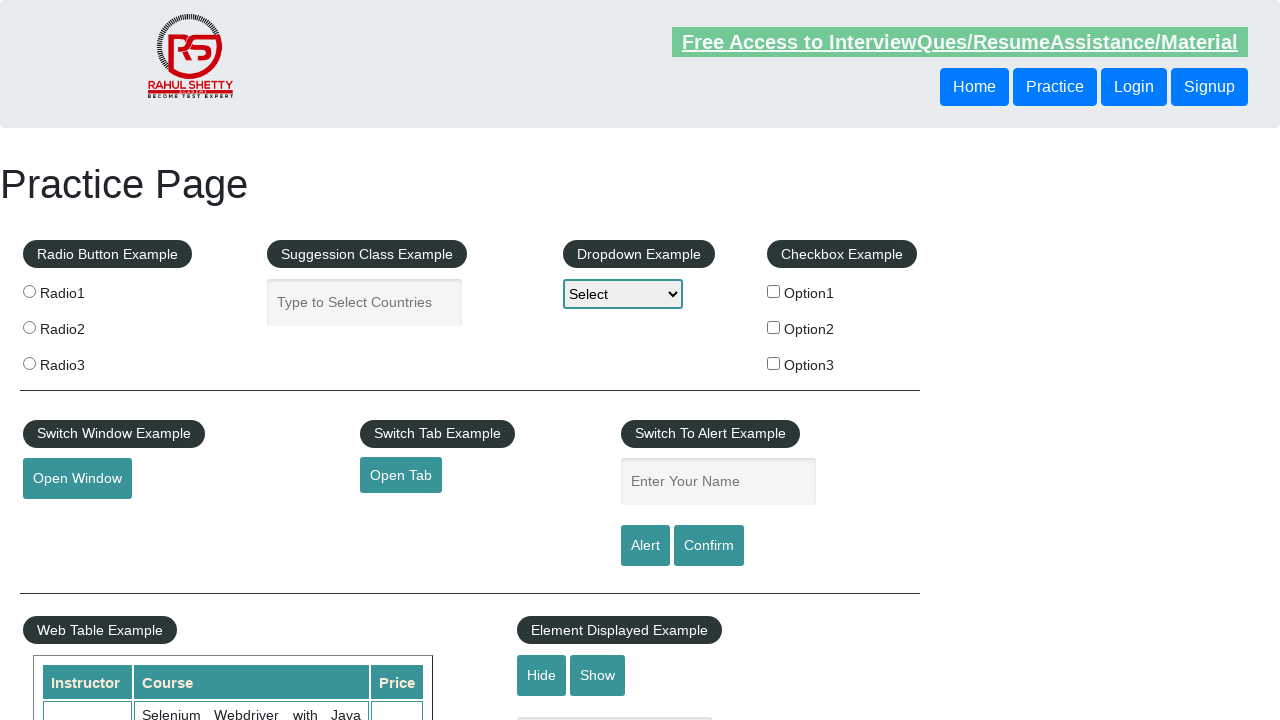

Clicked on the first checkbox option to test checkbox interaction functionality at (774, 291) on #checkBoxOption1
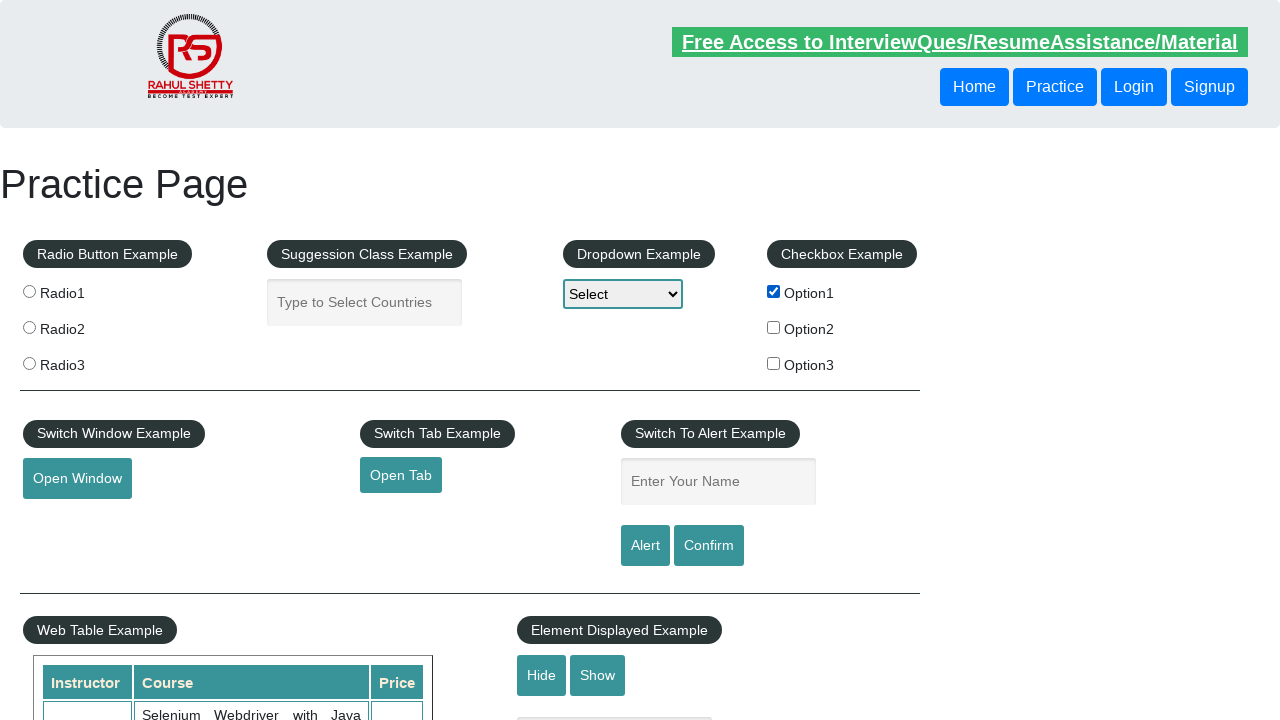

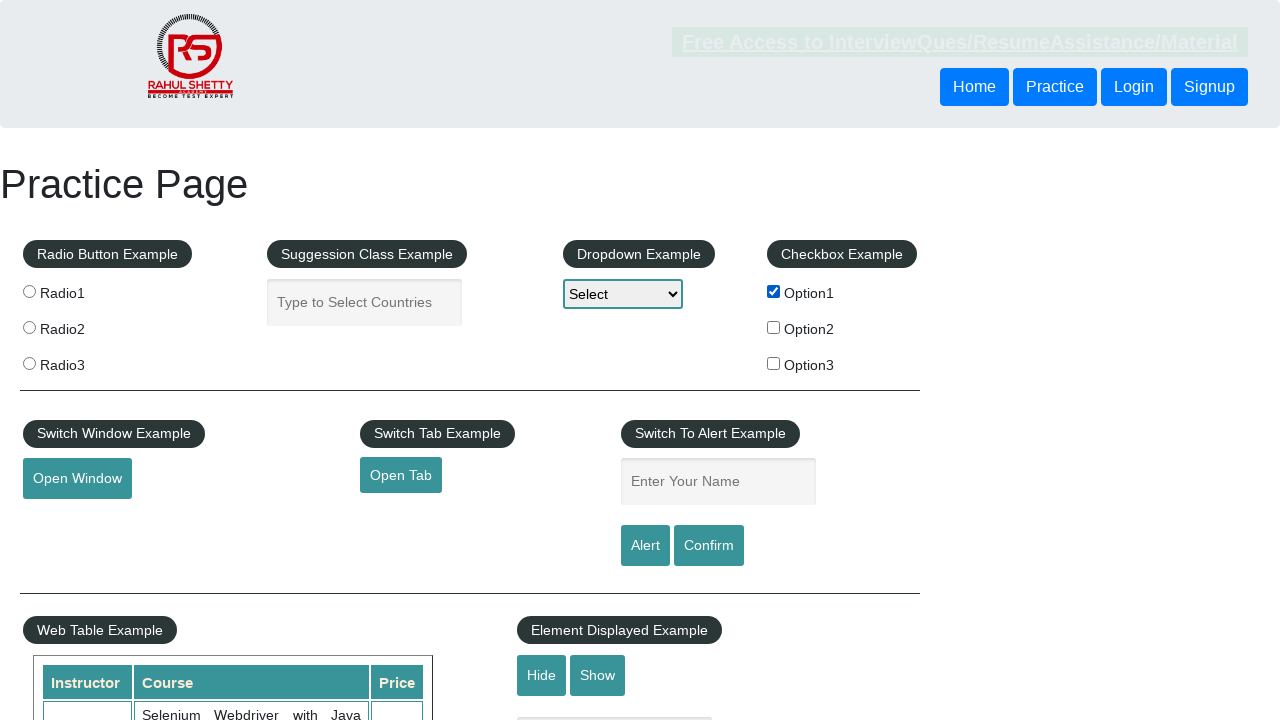